Tests the bank manager's add customer functionality by logging in as a manager, navigating to add customer form, filling in customer details, and submitting the form

Starting URL: https://www.globalsqa.com/angularJs-protractor/BankingProject/

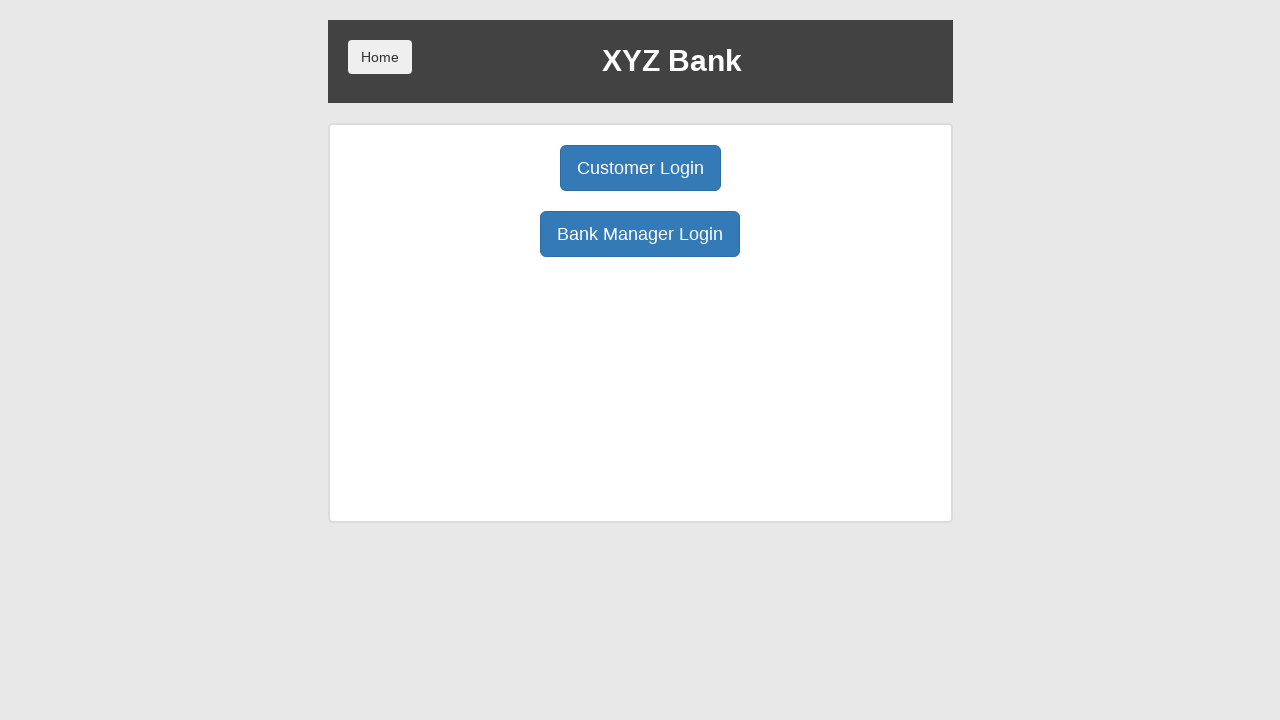

Clicked Bank Manager Login button at (380, 57) on xpath=/html/body/div/div/div[1]/button[1]
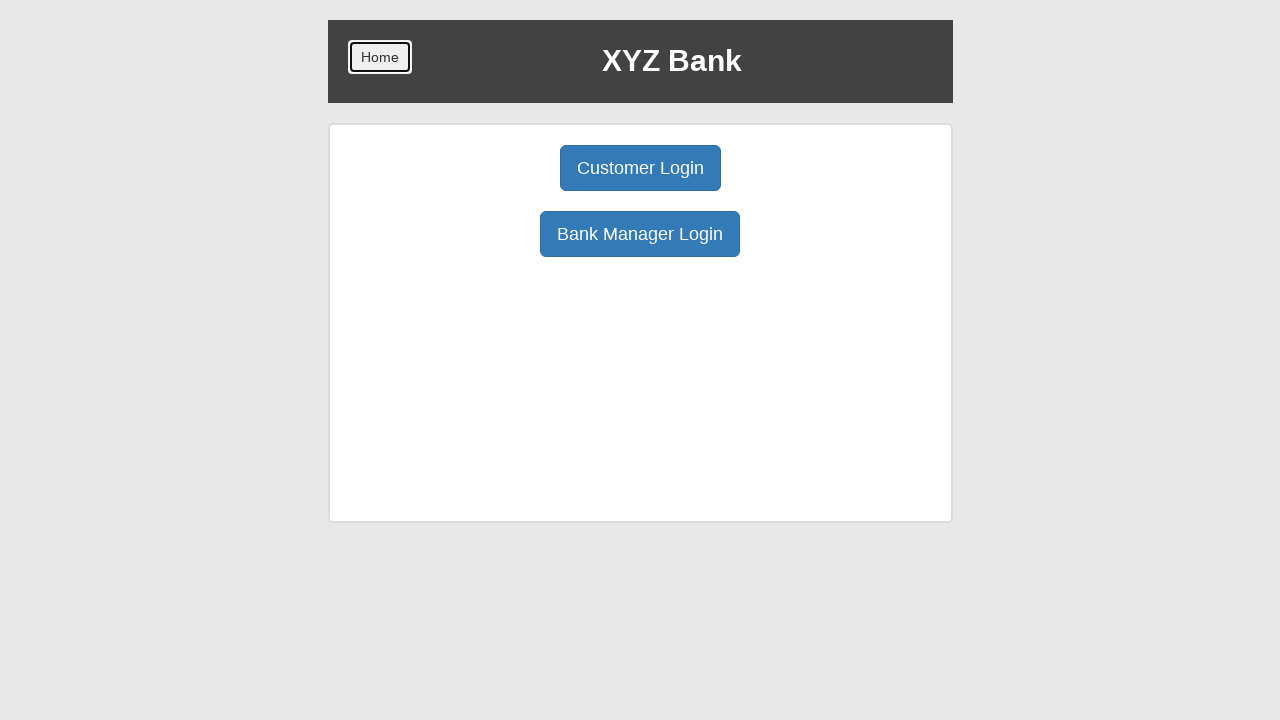

Navigated to bank manager page
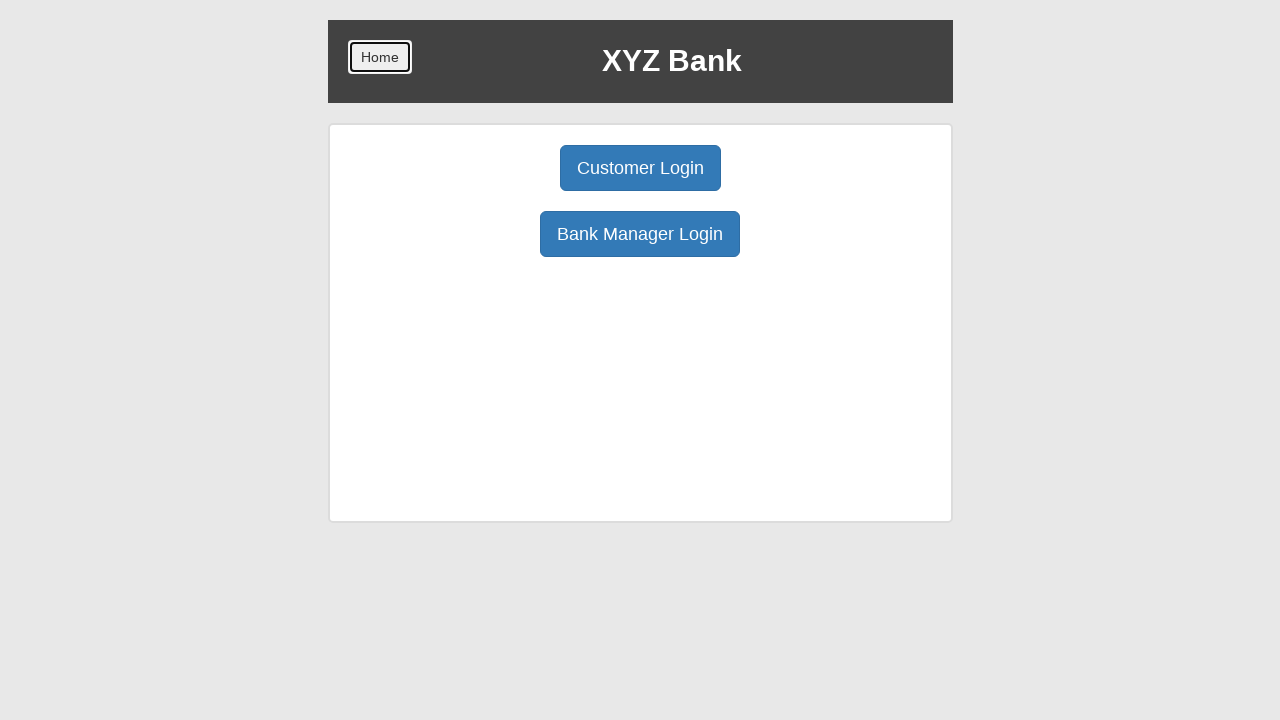

Clicked Add Customer button at (502, 168) on xpath=/html/body/div/div/div[2]/div/div[1]/button[1]
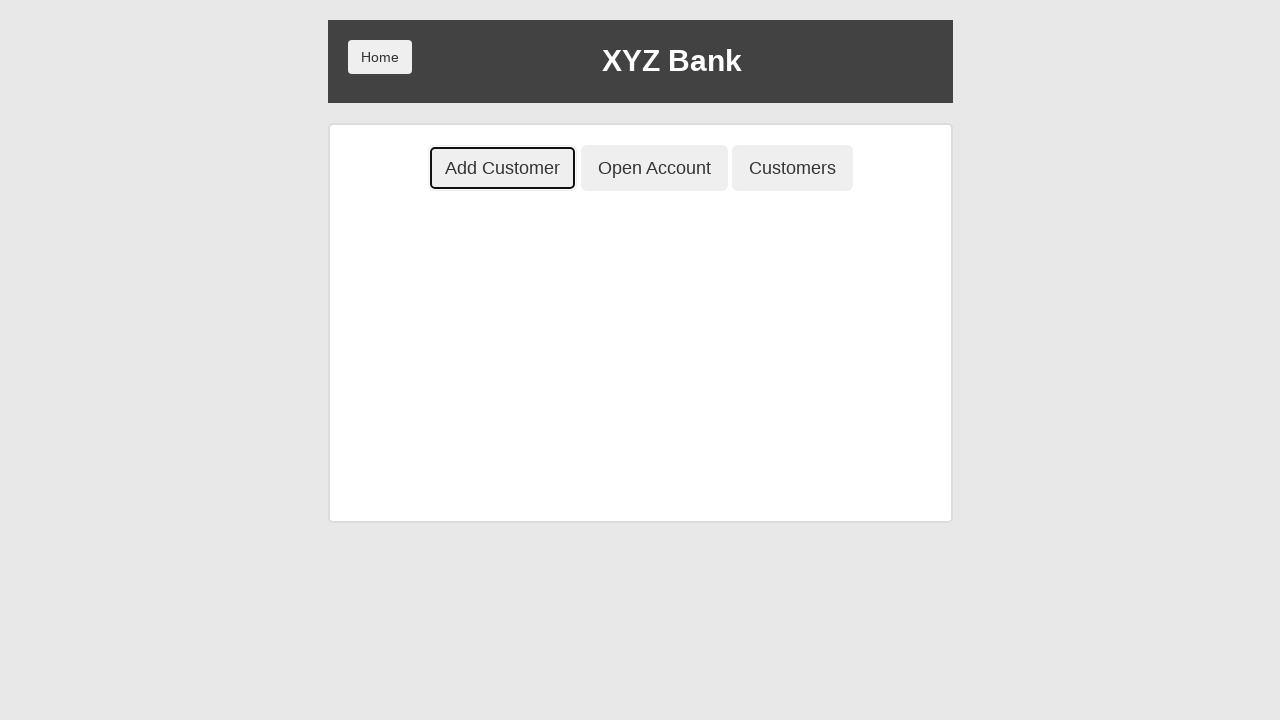

Filled first name field with 'John' on xpath=/html/body/div/div/div[2]/div/div[2]/div/div/form/div[1]/input
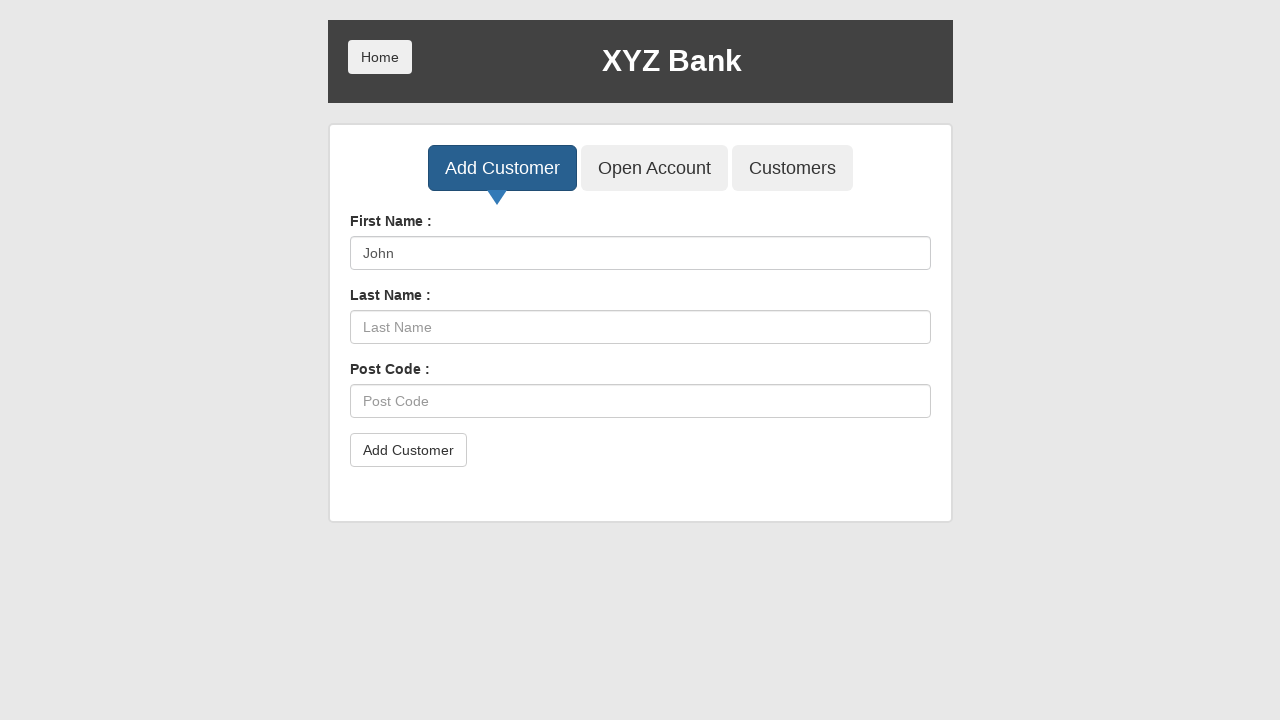

Filled last name field with 'Smith' on xpath=/html/body/div/div/div[2]/div/div[2]/div/div/form/div[2]/input
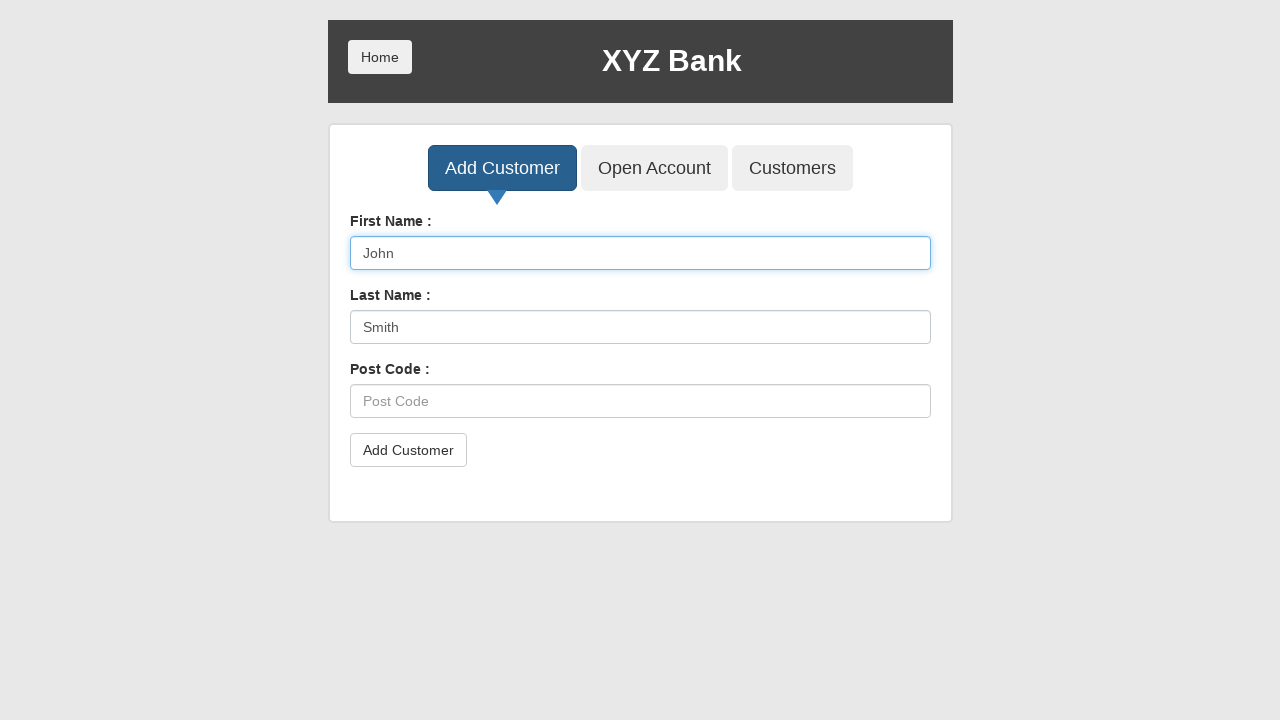

Filled postal code field with '123456' on xpath=/html/body/div/div/div[2]/div/div[2]/div/div/form/div[3]/input
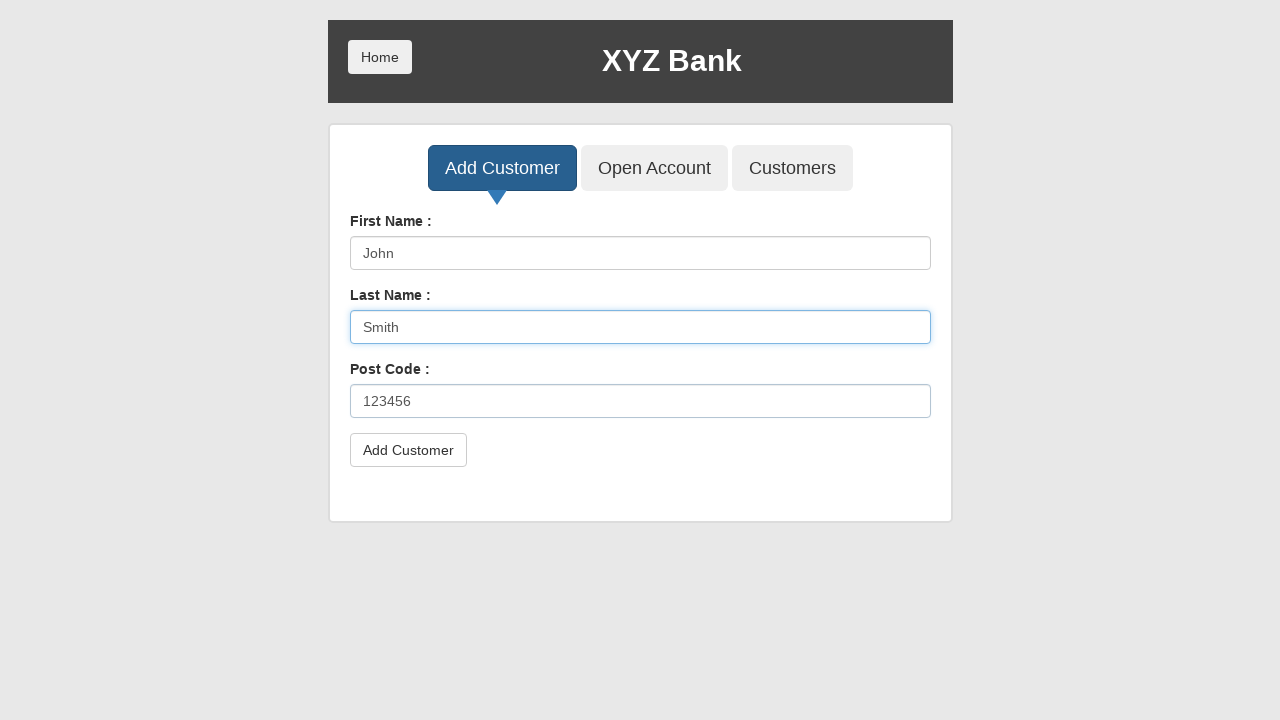

Clicked Add Customer submit button at (408, 450) on xpath=/html/body/div/div/div[2]/div/div[2]/div/div/form/button
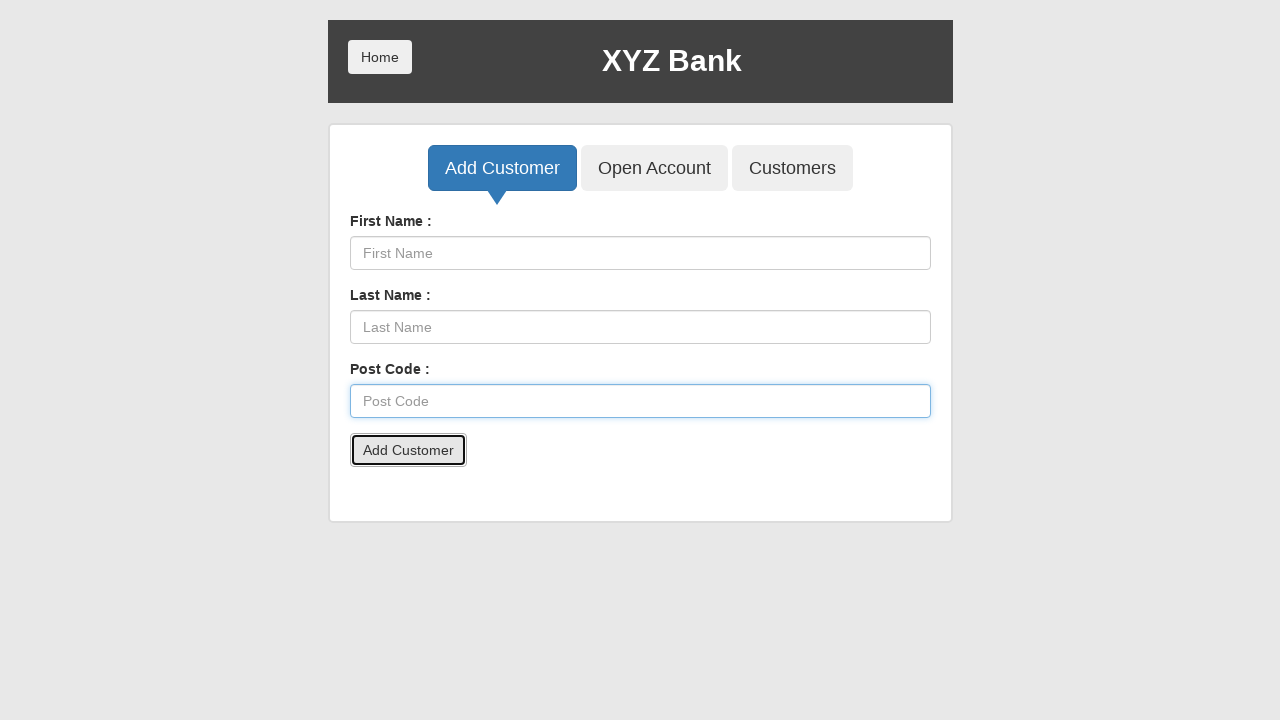

Alert dialog accepted
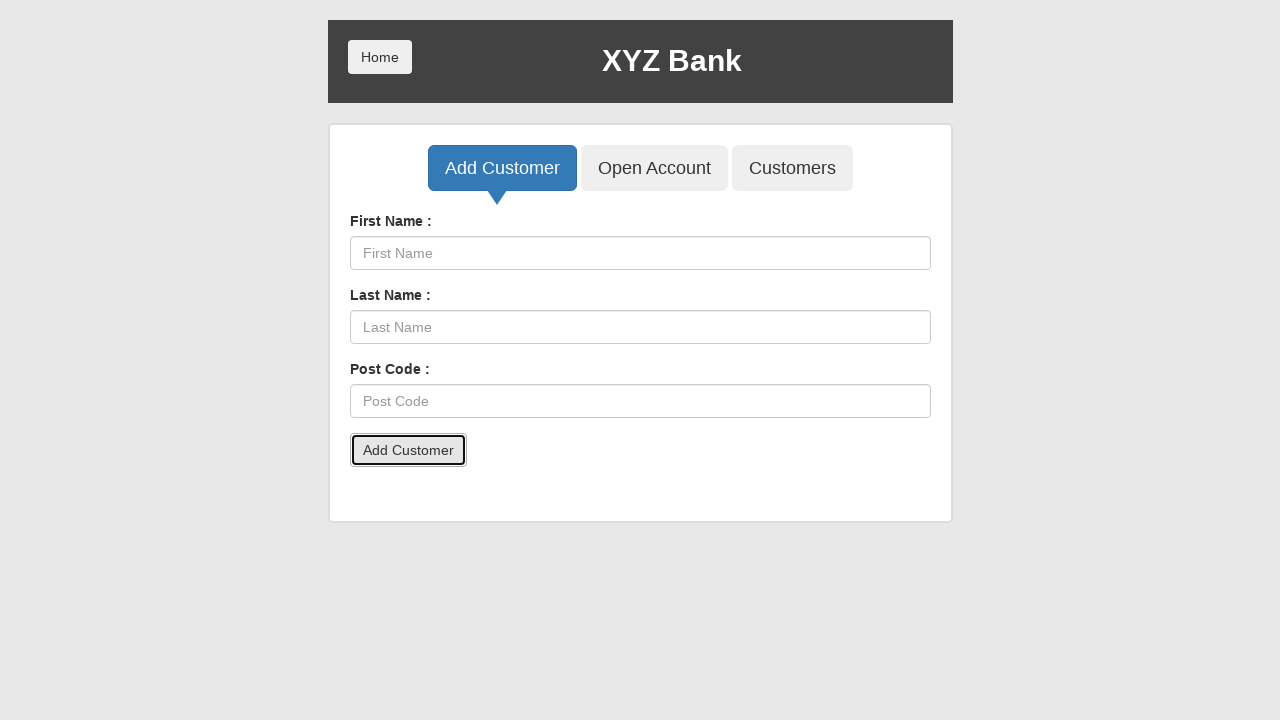

Clicked Home button to return to landing page at (380, 57) on xpath=/html/body/div/div/div[1]/button[1]
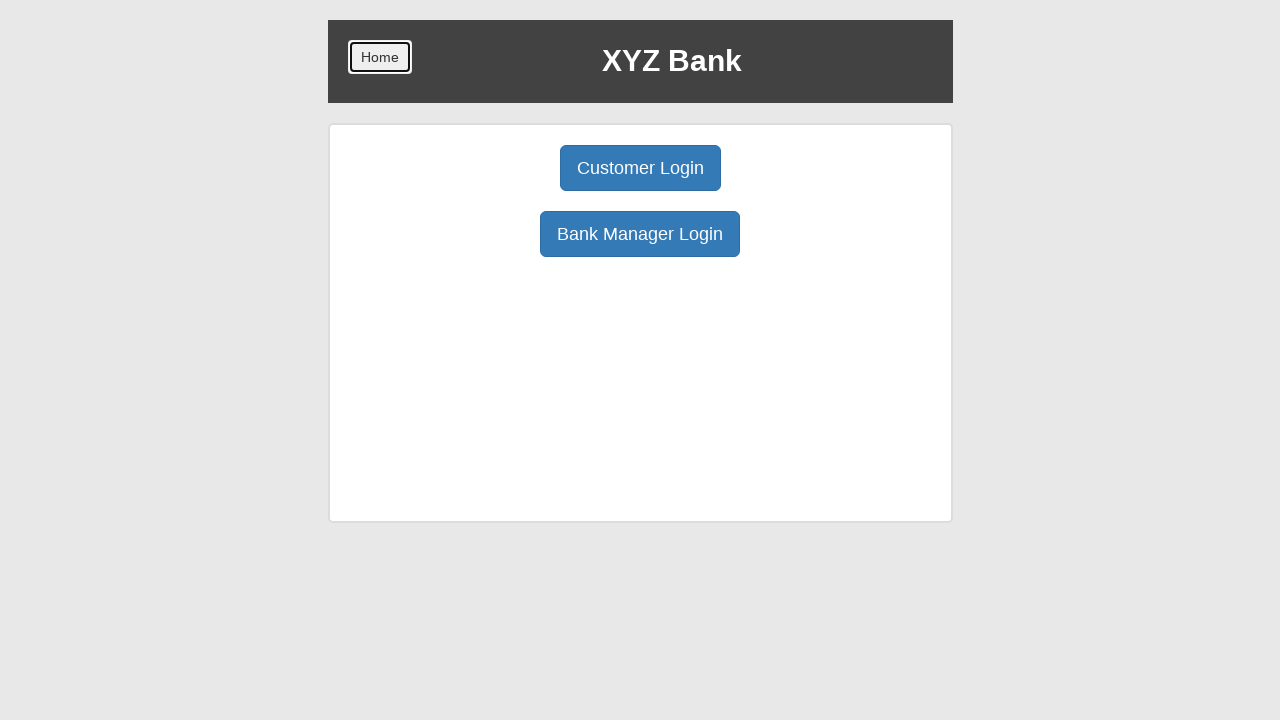

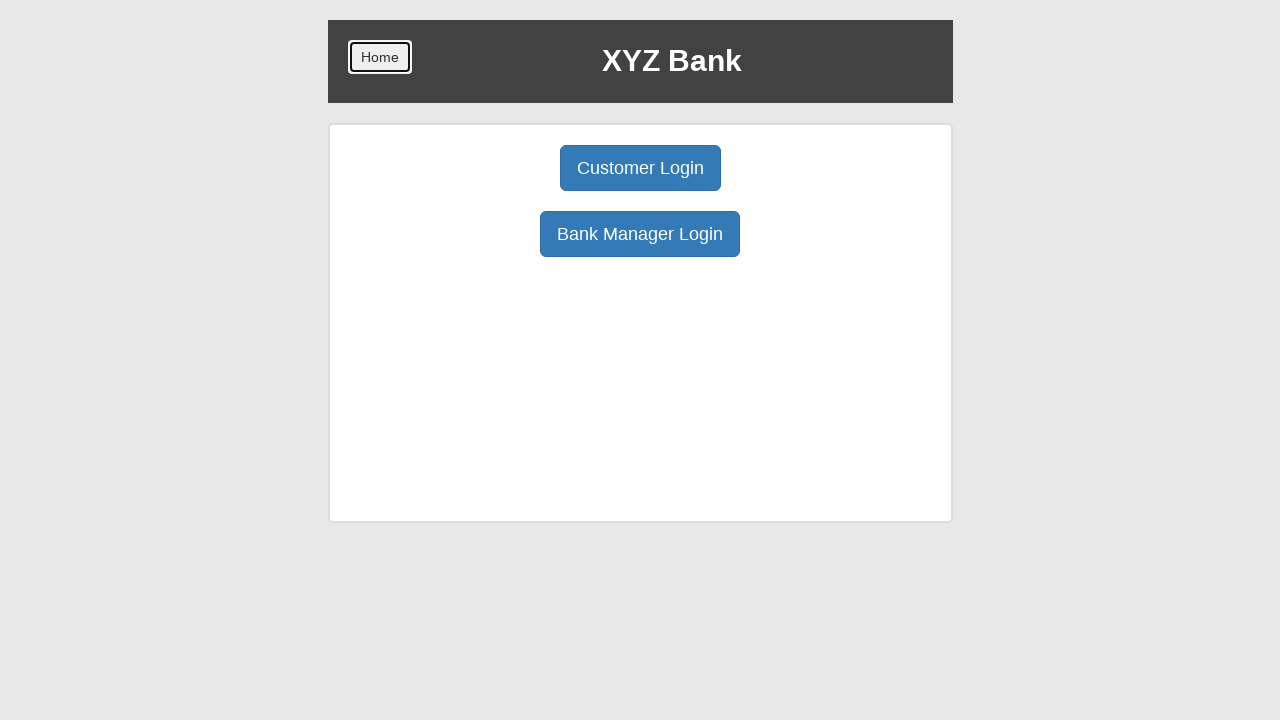